Tests selecting an option from a dropdown list using Selenium's built-in SelectElement helper, selecting by text and verifying the selection.

Starting URL: http://the-internet.herokuapp.com/dropdown

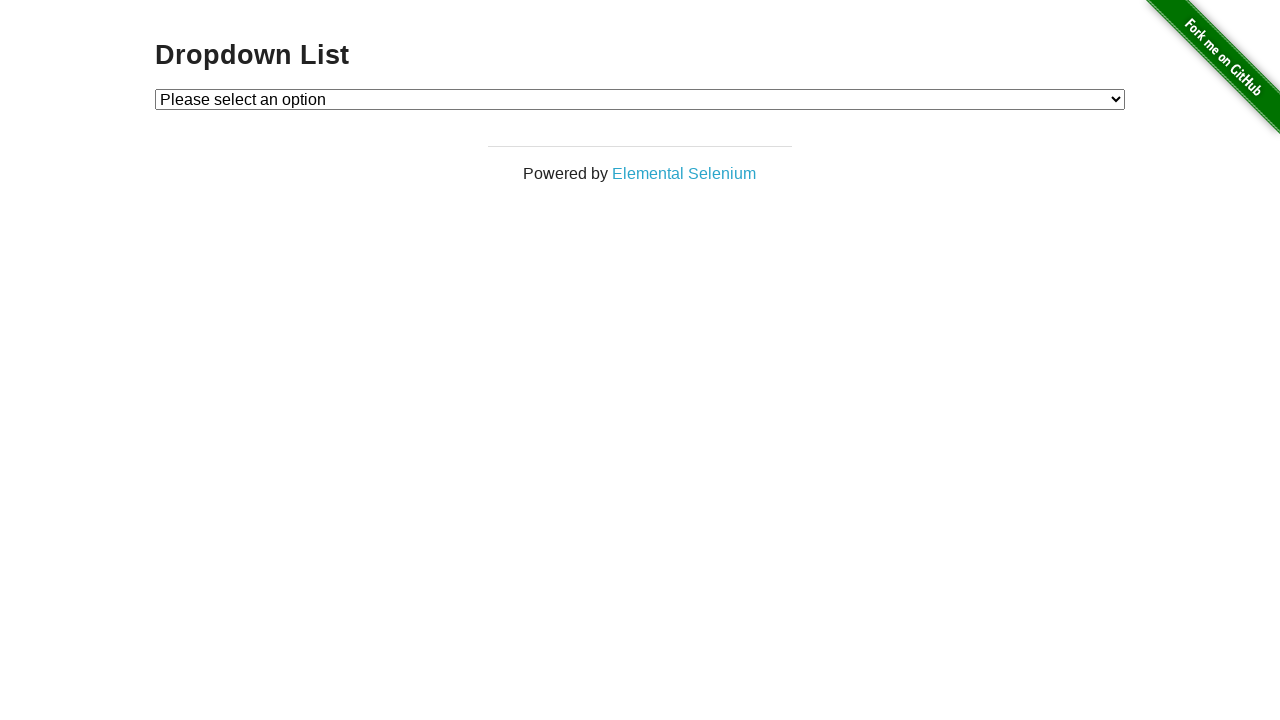

Navigated to dropdown test page
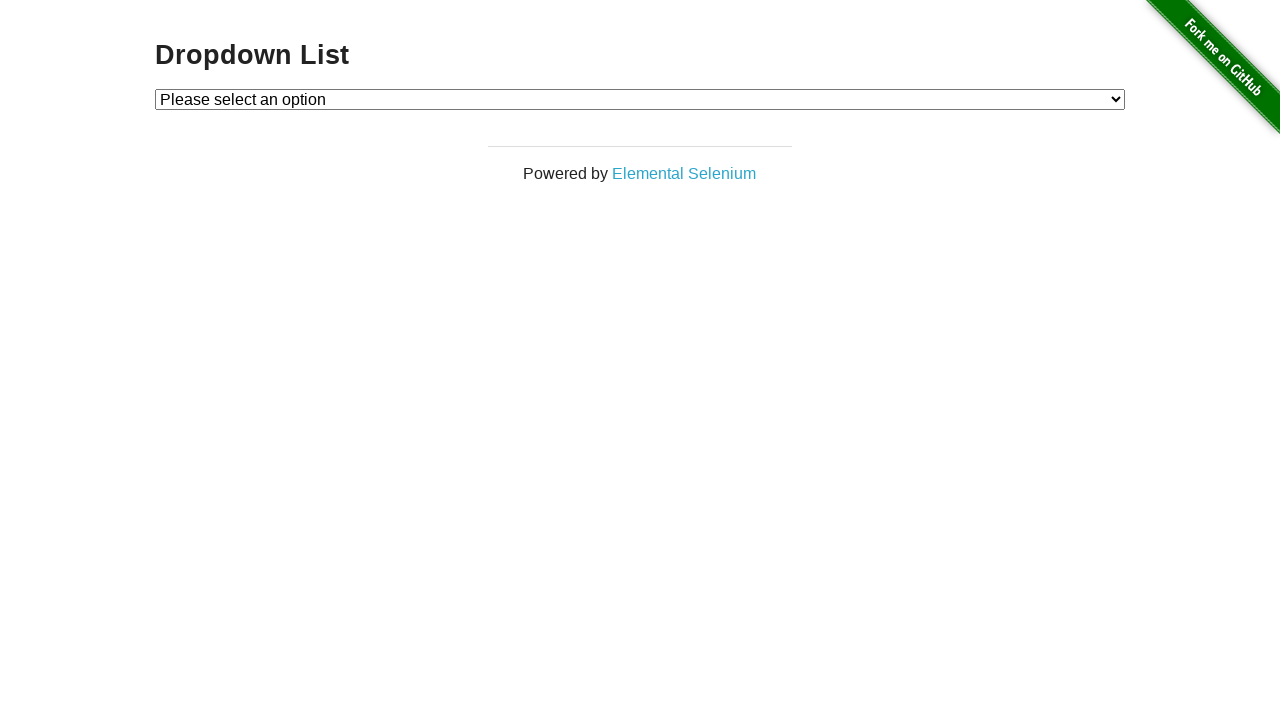

Selected 'Option 1' from dropdown by label on #dropdown
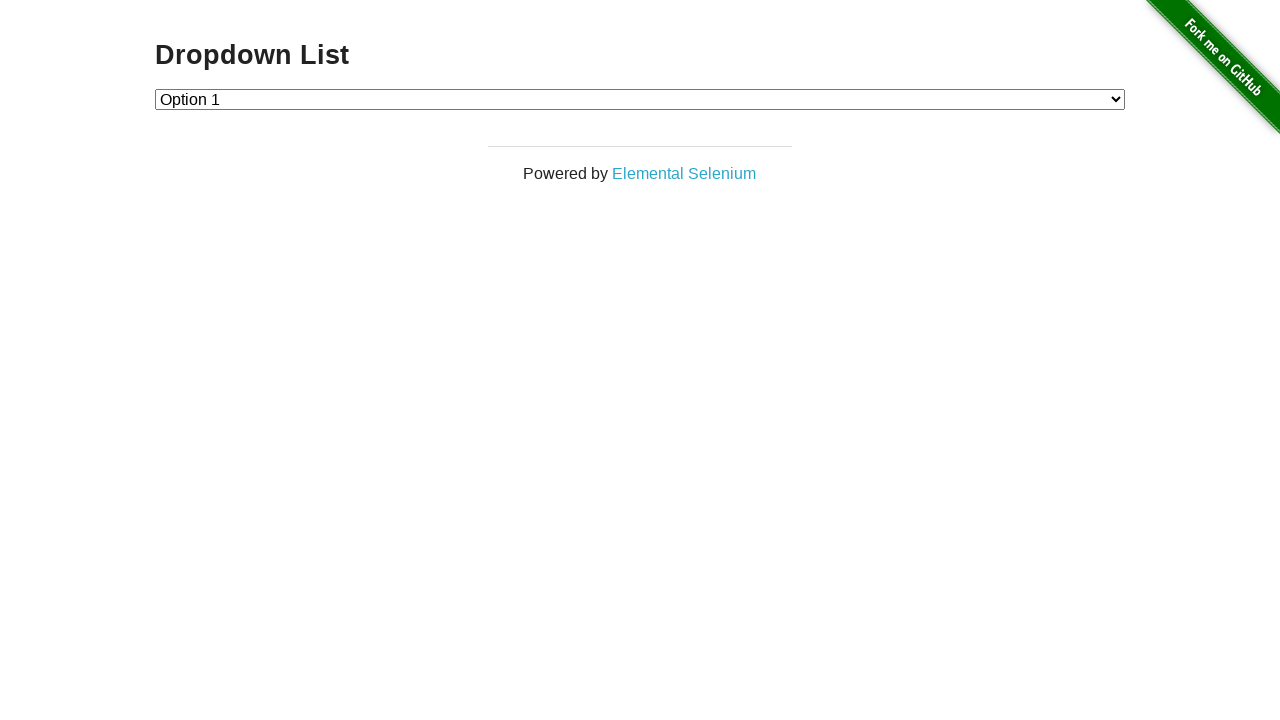

Retrieved selected option text from dropdown
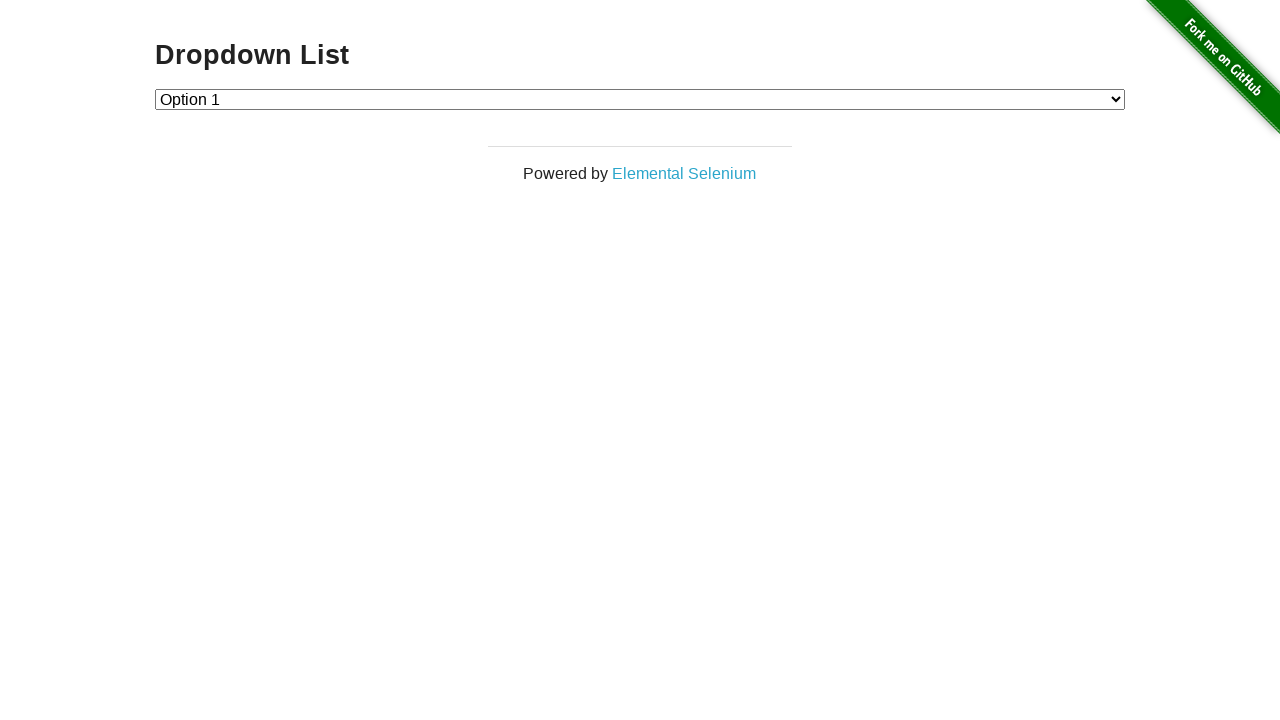

Verified that 'Option 1' is correctly selected in dropdown
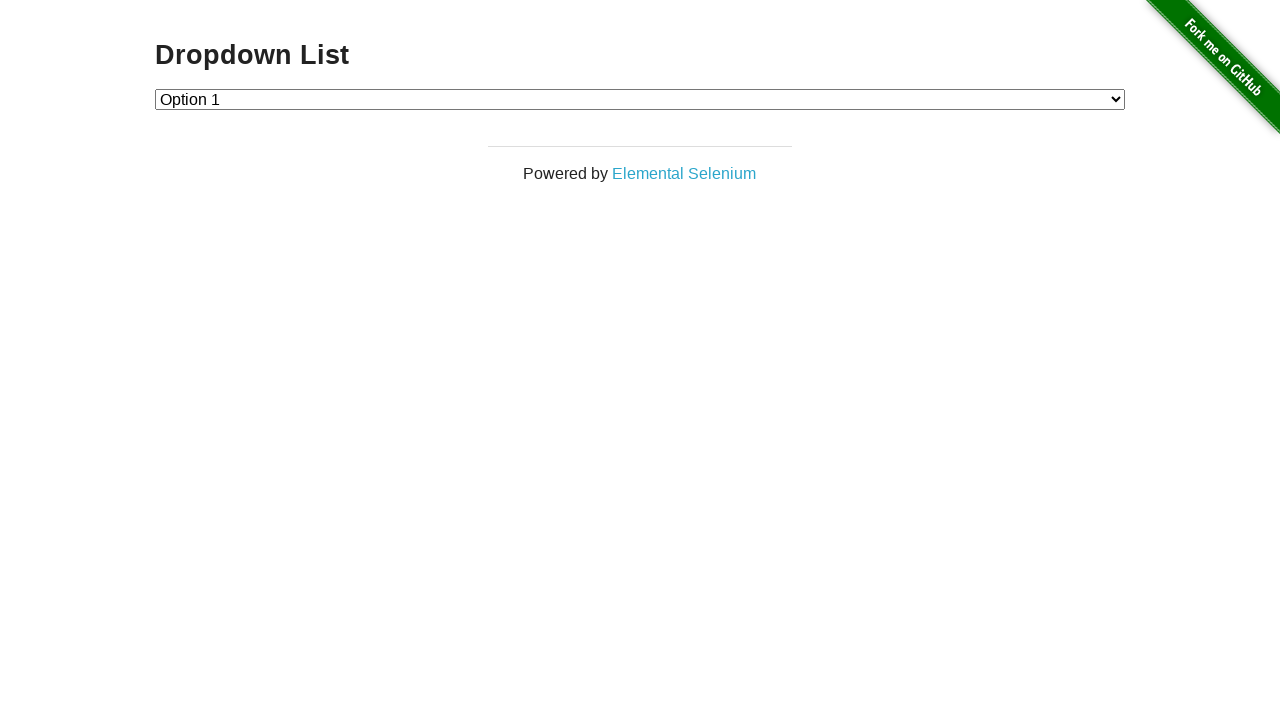

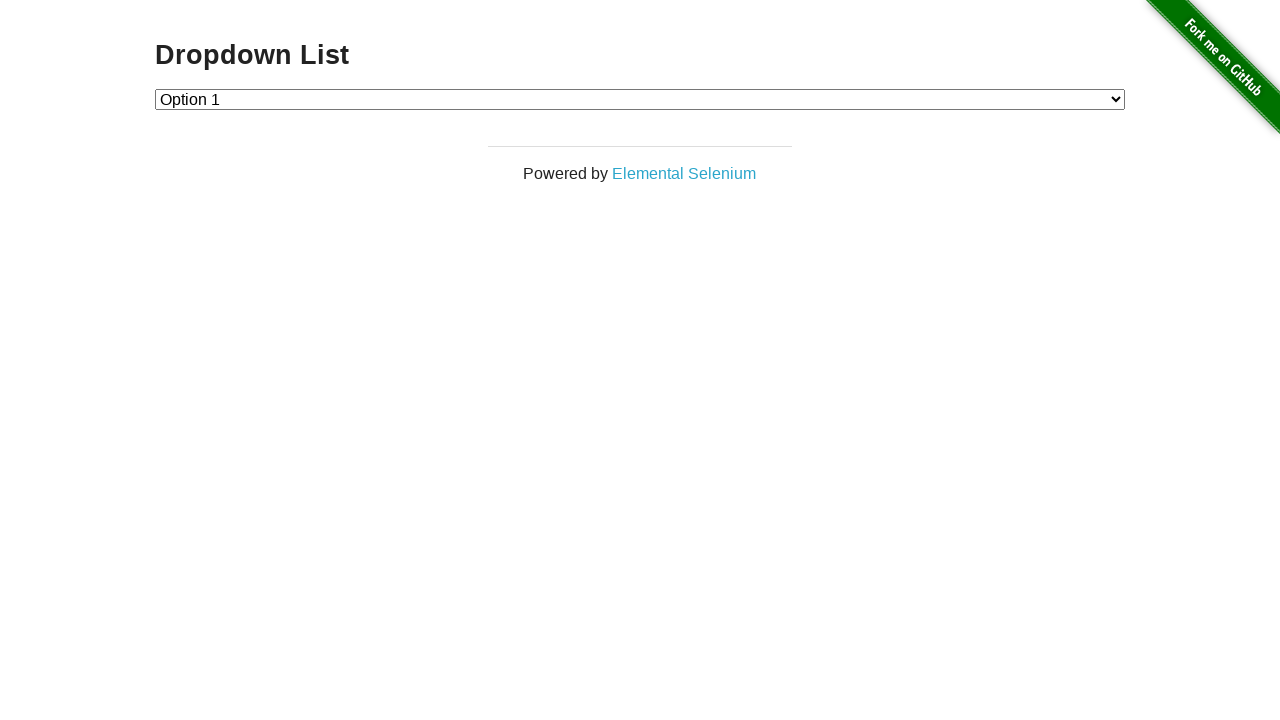